Tests dropdown selection functionality by selecting options using different methods: by visible text and by index, iterating through all available options.

Starting URL: https://the-internet.herokuapp.com/dropdown

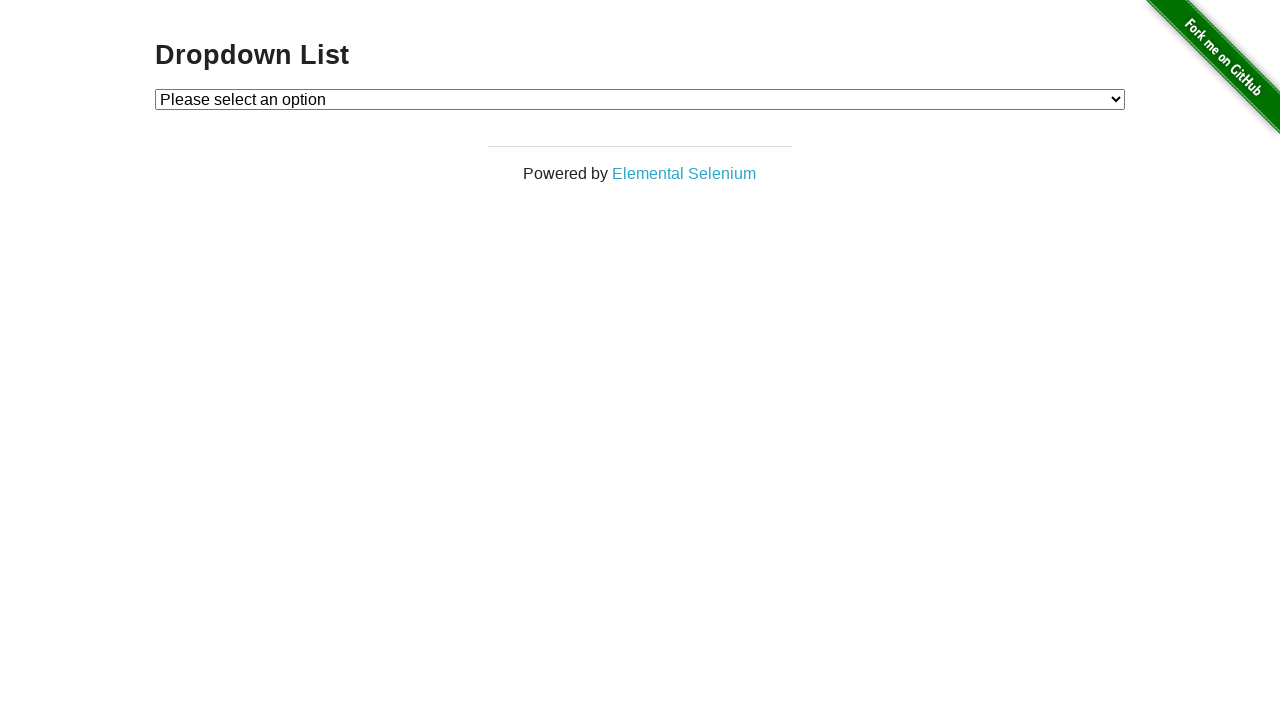

Located dropdown element with id 'dropdown'
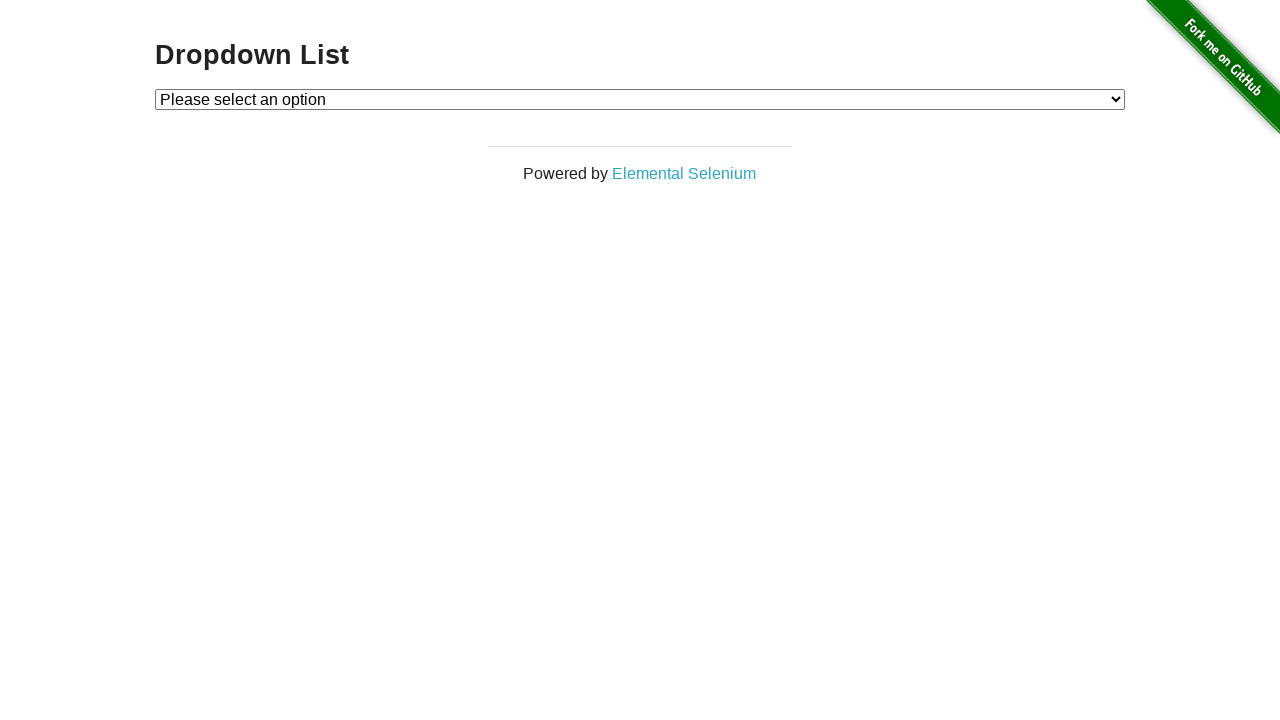

Selected 'Option 1' from dropdown by visible text on #dropdown
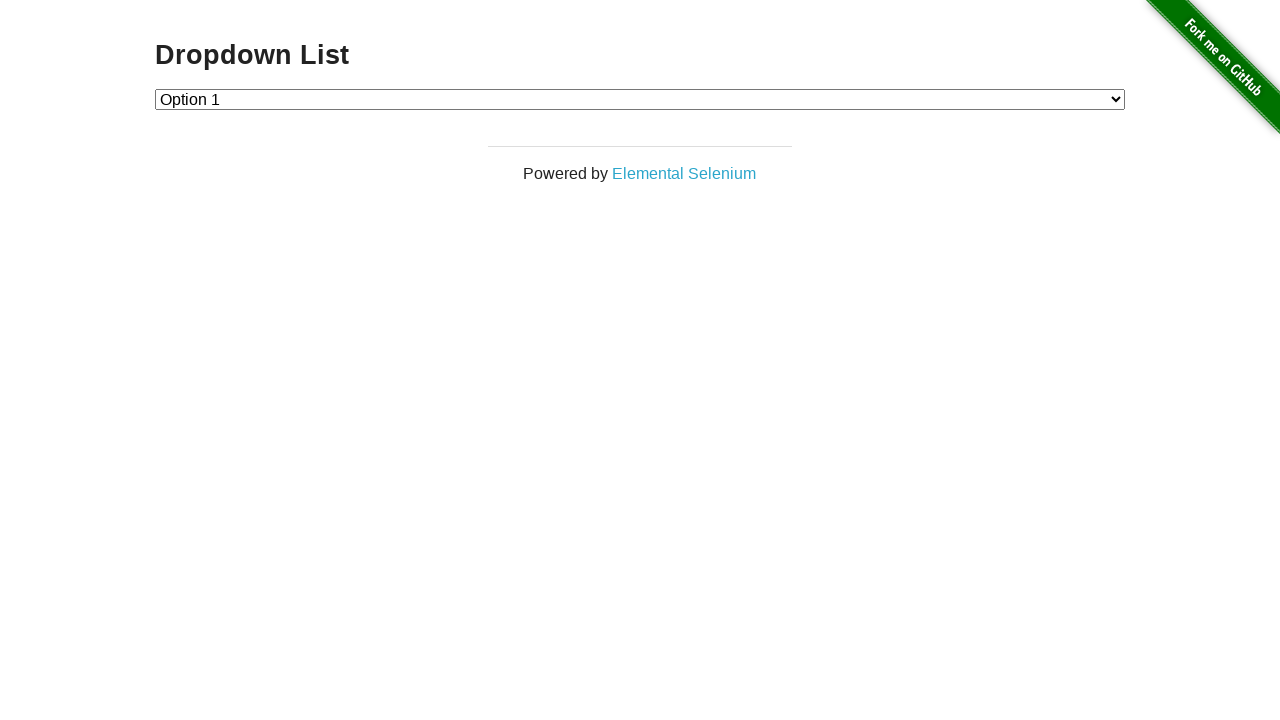

Selected dropdown option at index 0 ('Please select an option') on #dropdown
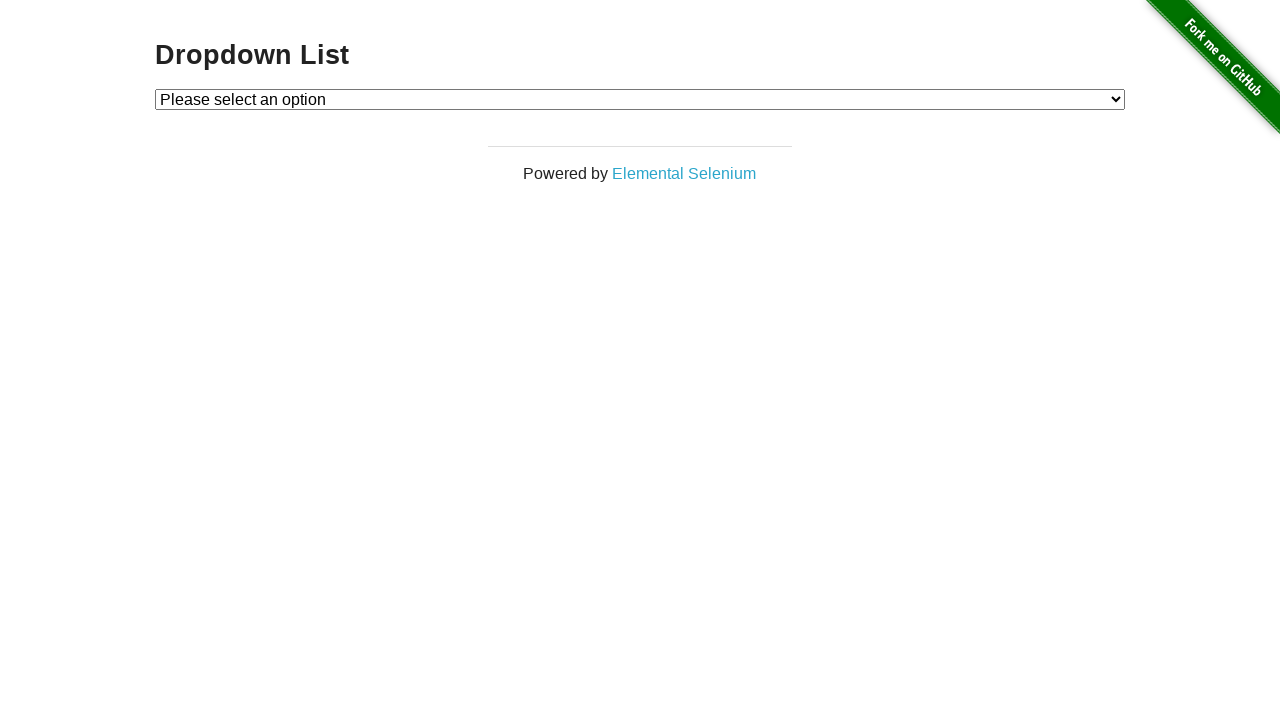

Selected dropdown option at index 1 ('Option 1') on #dropdown
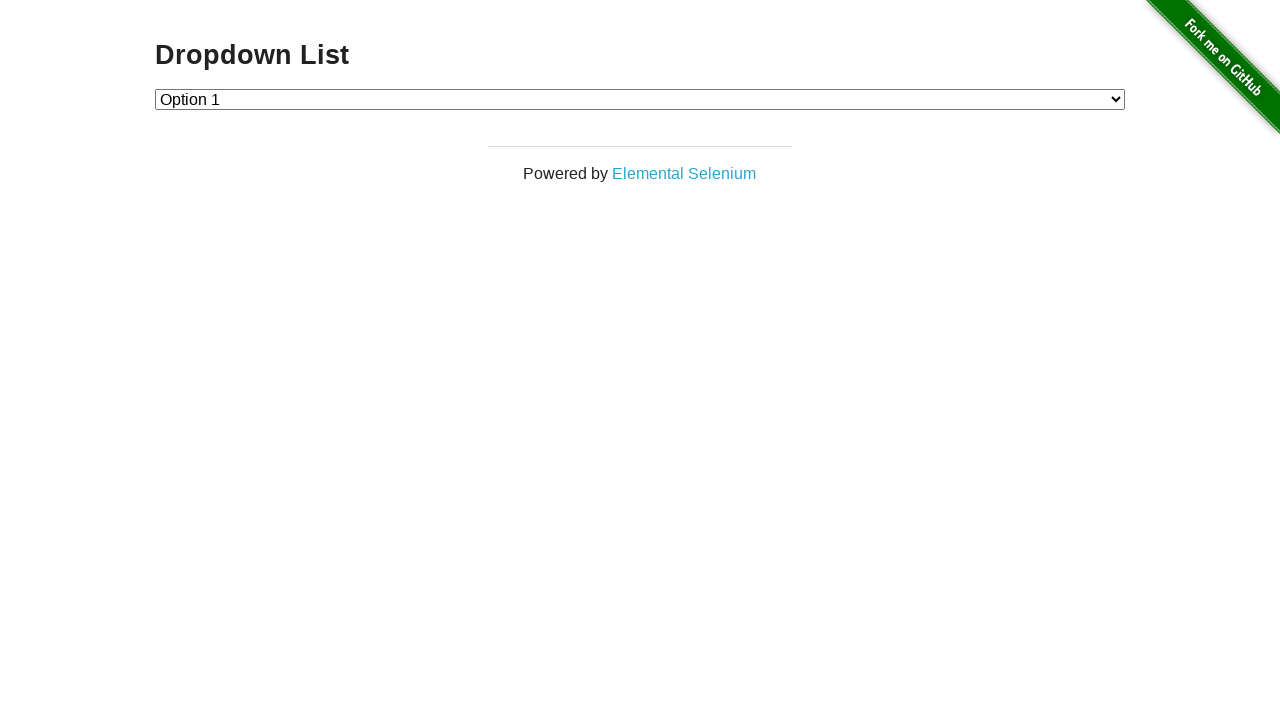

Selected dropdown option at index 2 ('Option 2') on #dropdown
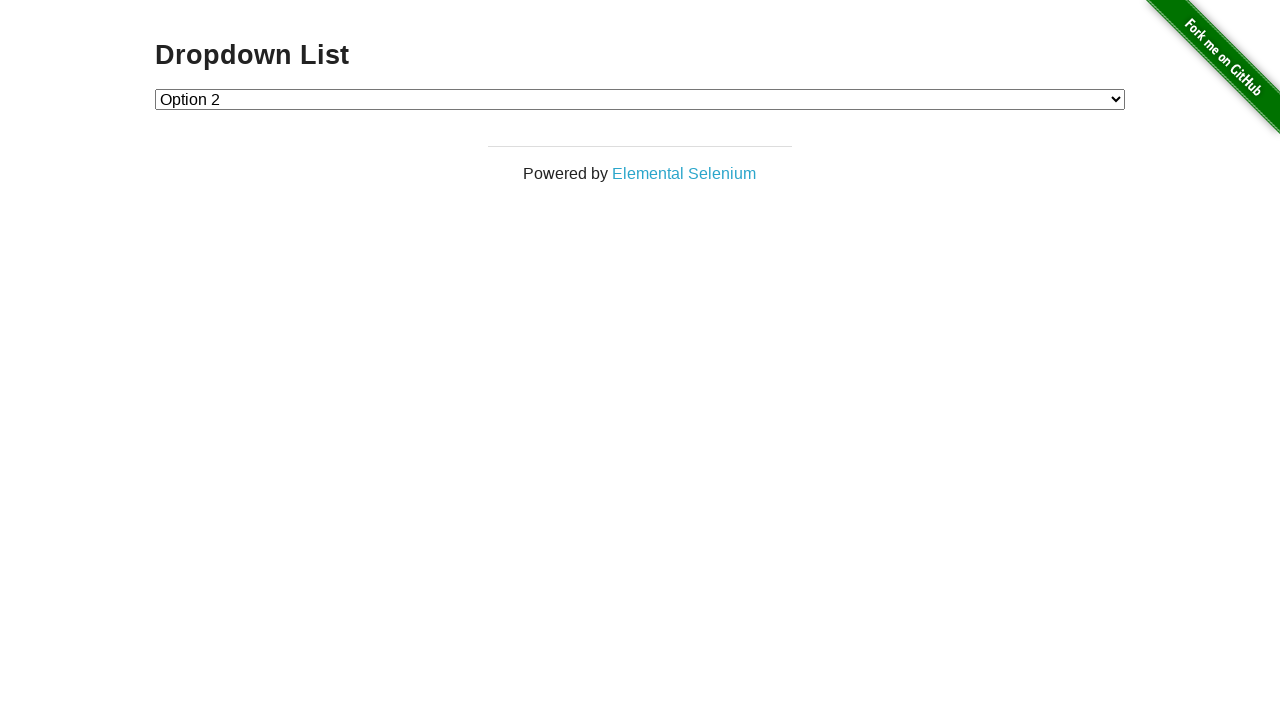

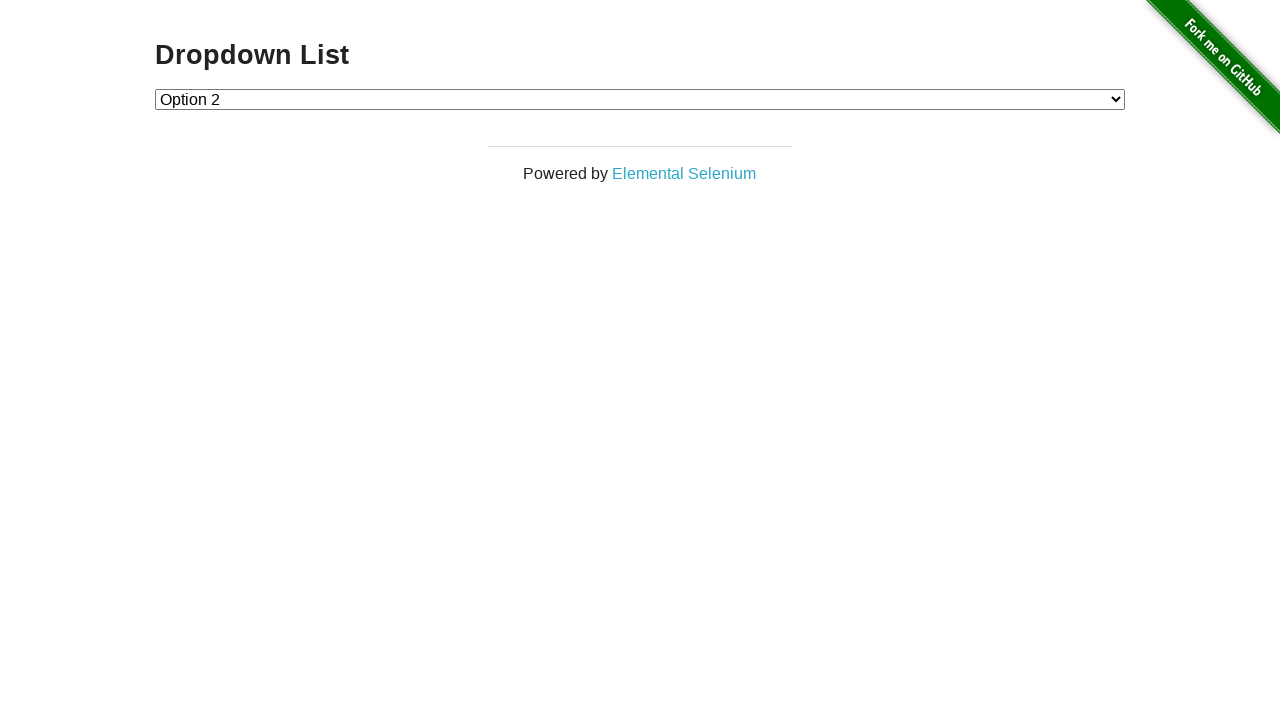